Tests page scrolling functionality by scrolling to different extremes of the page (bottom, top, right, left)

Starting URL: https://www.selenium.dev/downloads/

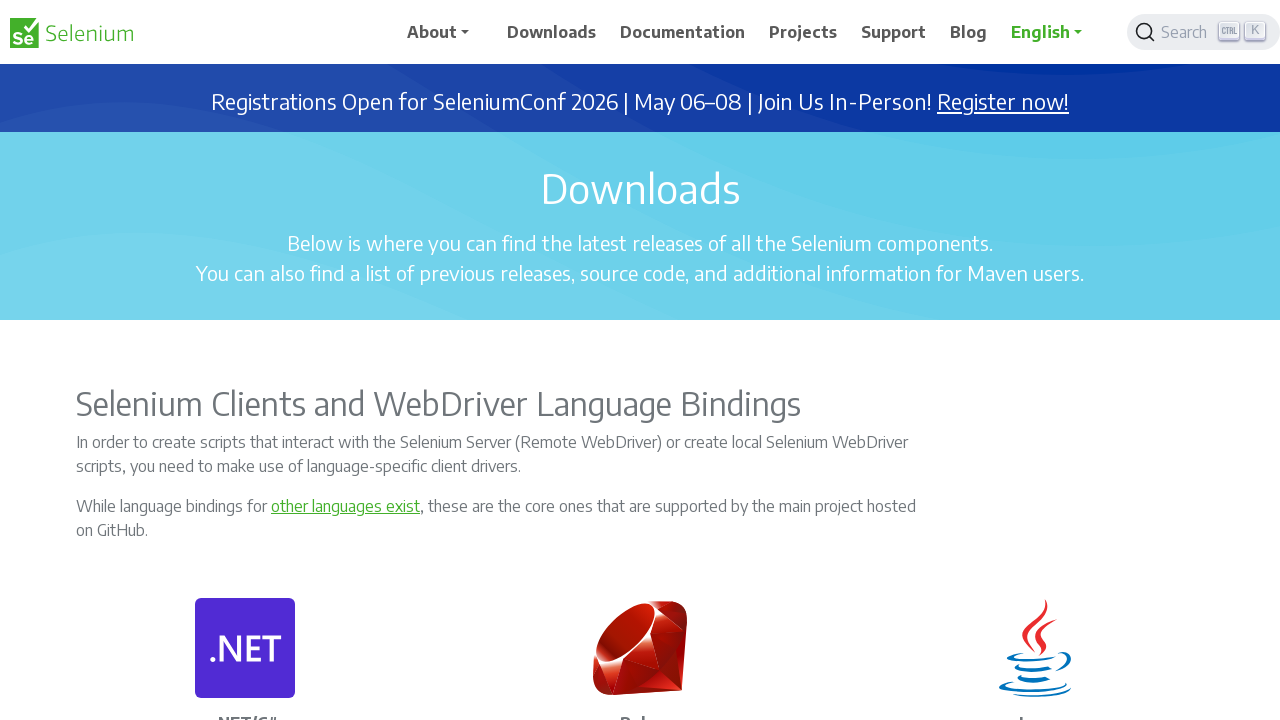

Scrolled to extreme bottom of the page
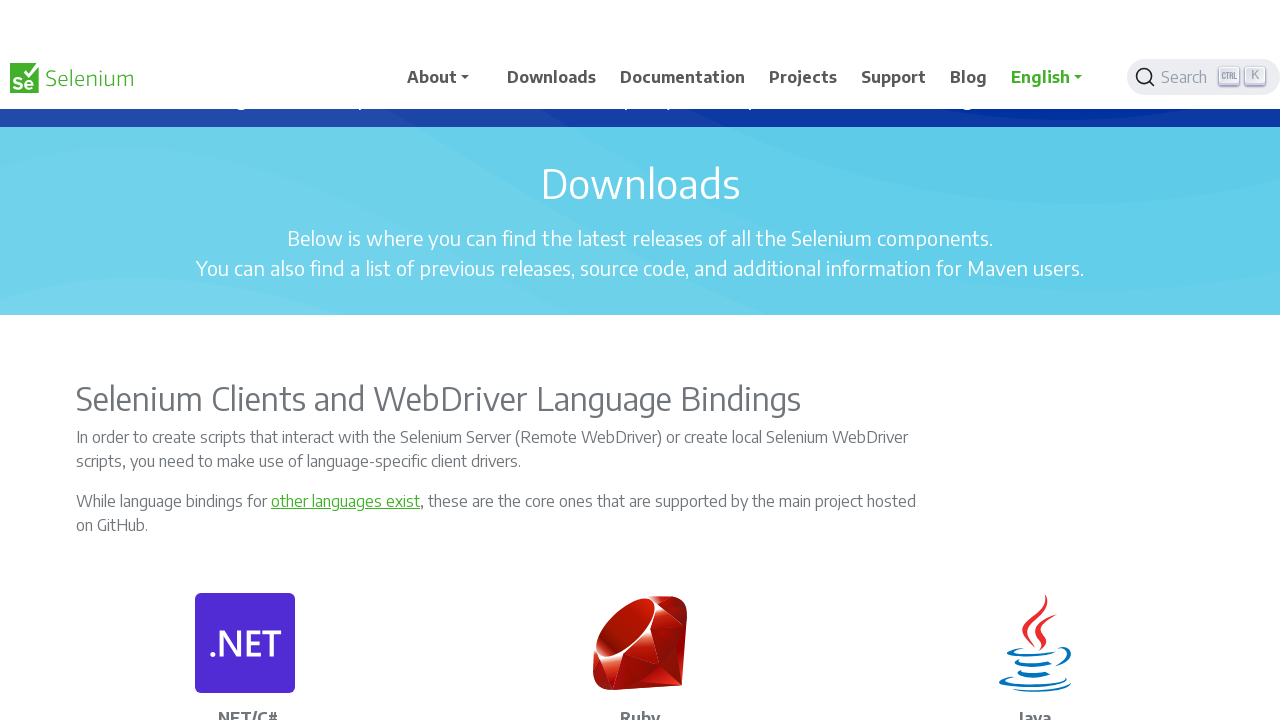

Waited 3 seconds for bottom scroll to complete
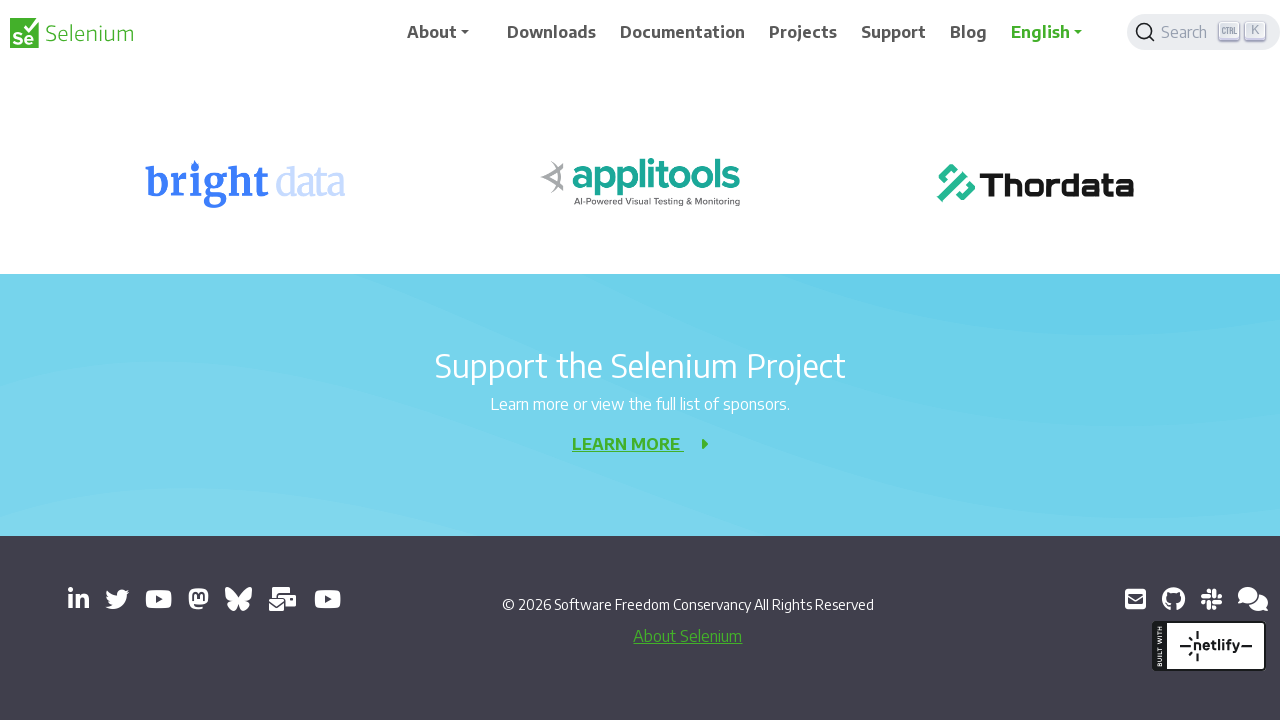

Scrolled to extreme top of the page
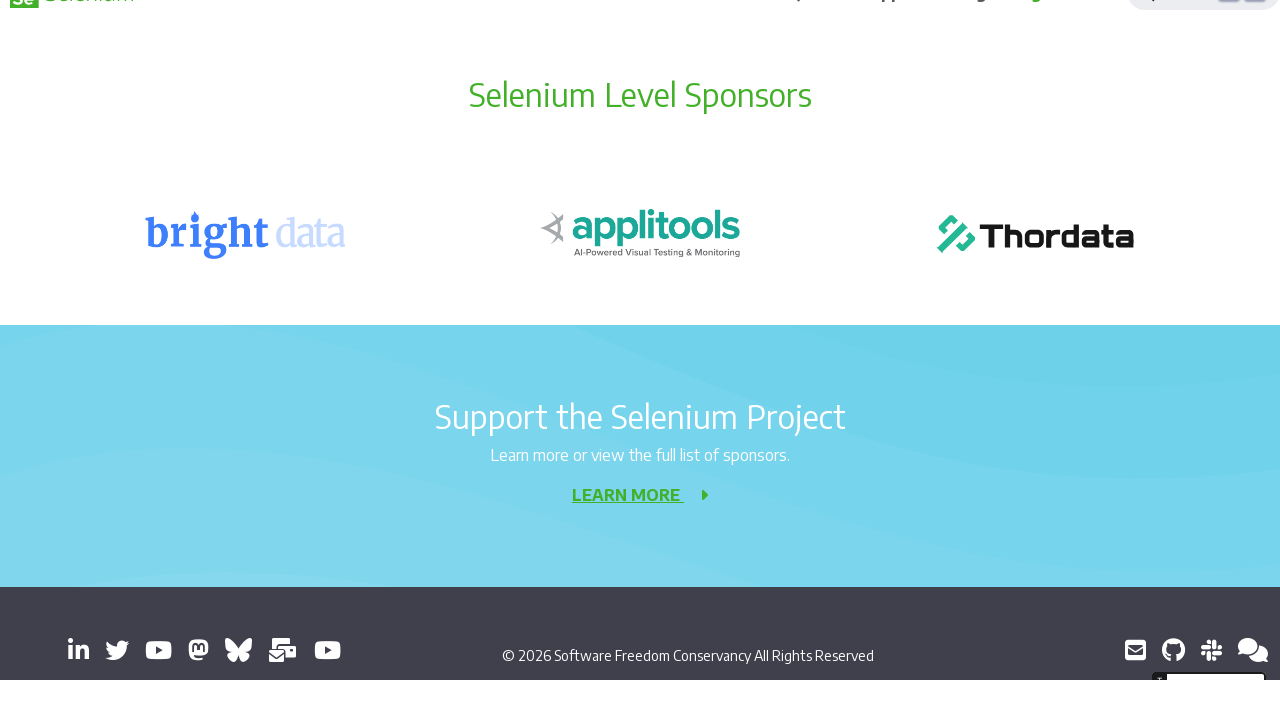

Scrolled to extreme right of the page
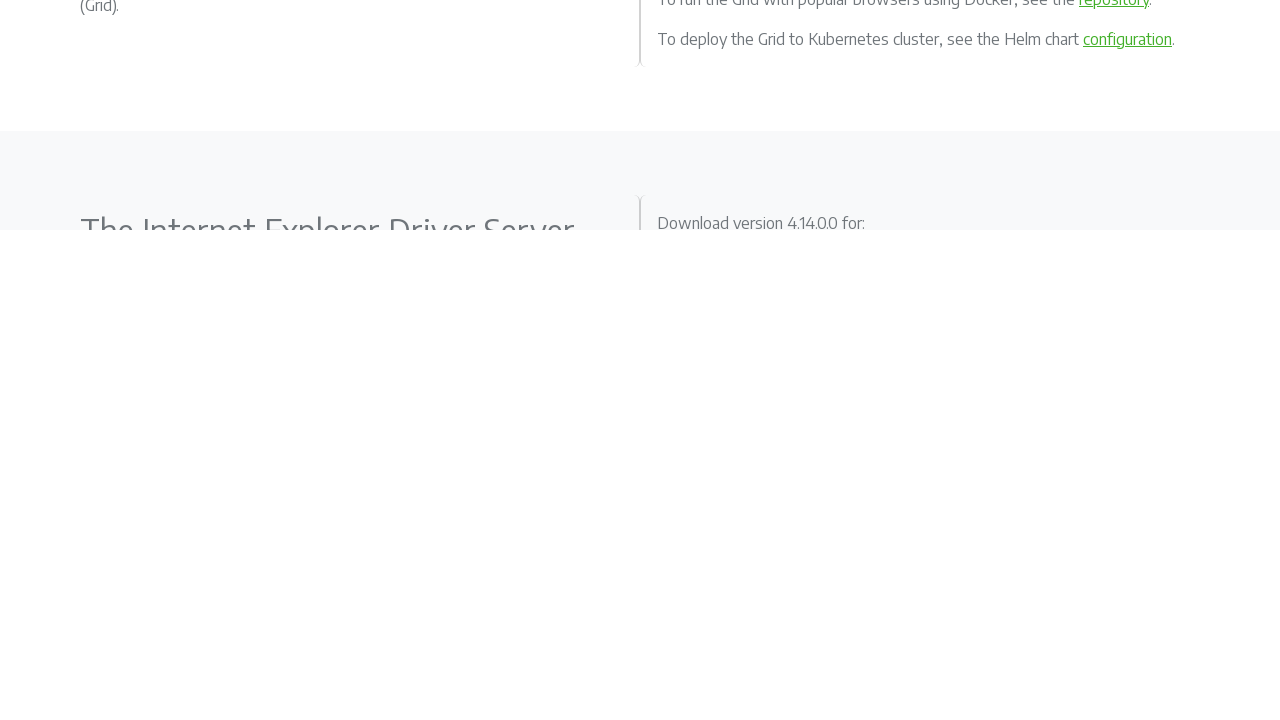

Waited 3 seconds for right scroll to complete
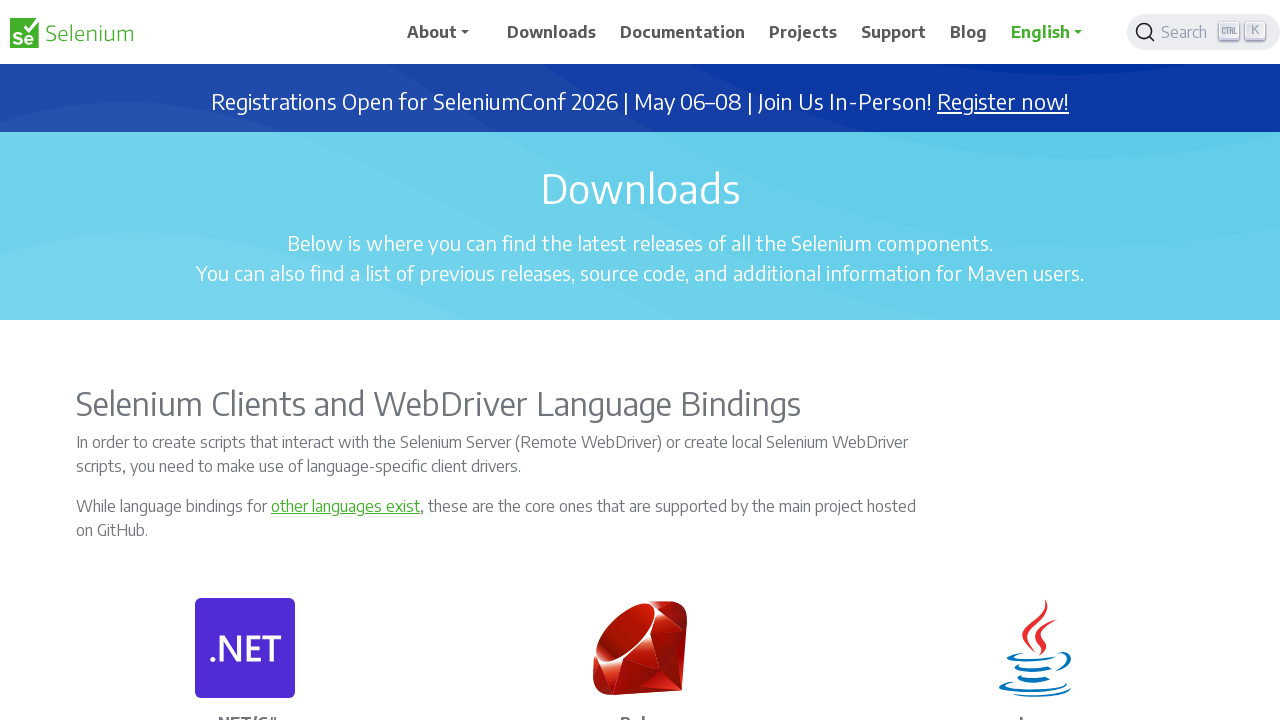

Scrolled to extreme left of the page
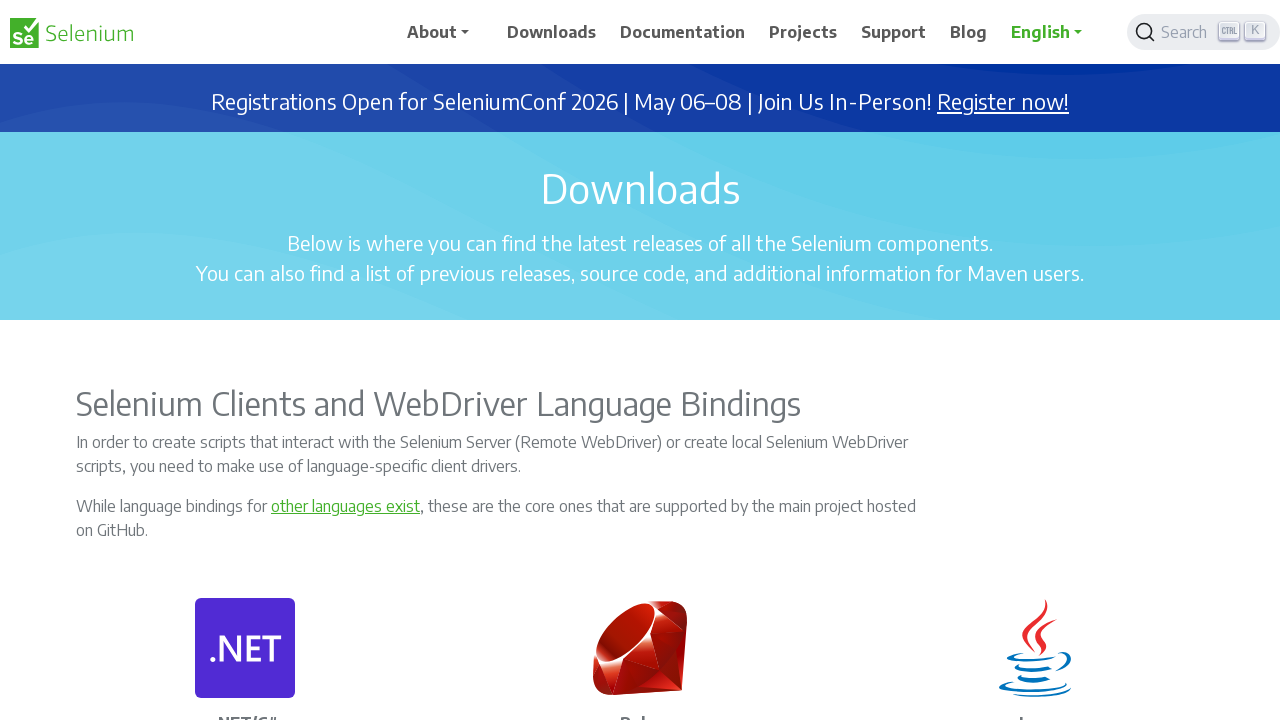

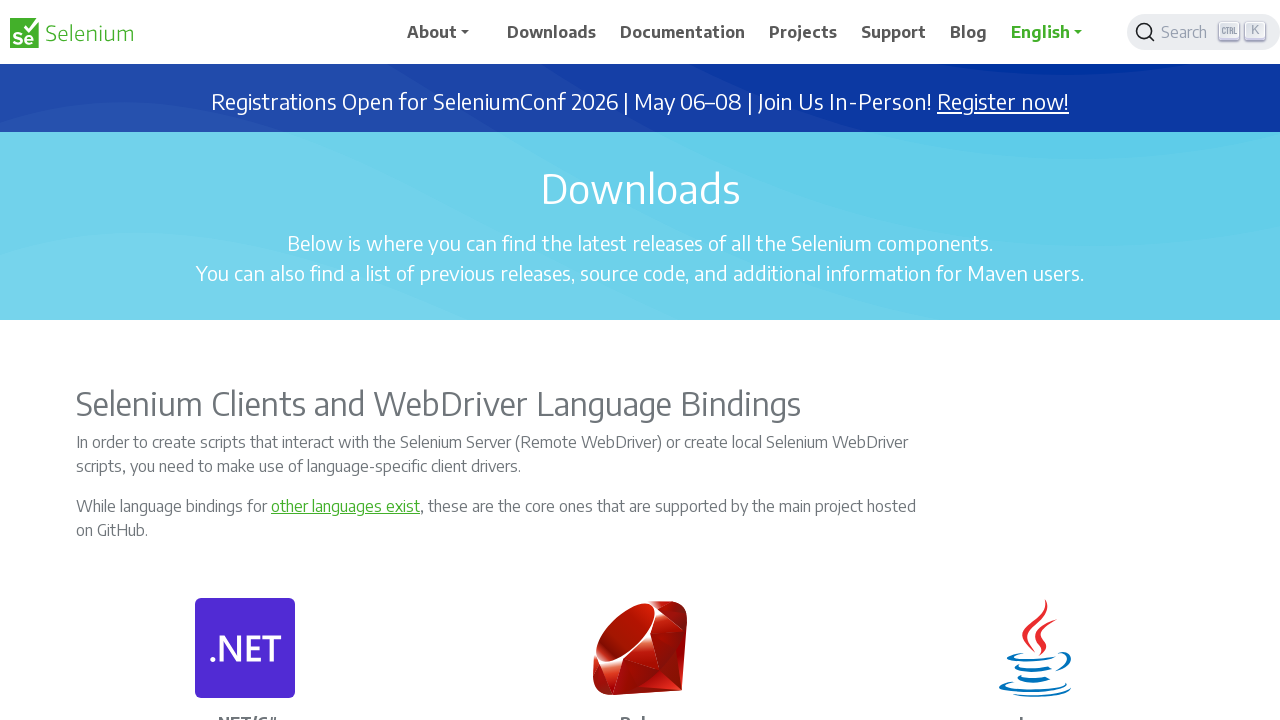